Tests sorting the Due column using semantic class attributes on a table with better markup, clicking the dues header and verifying ascending sort order.

Starting URL: http://the-internet.herokuapp.com/tables

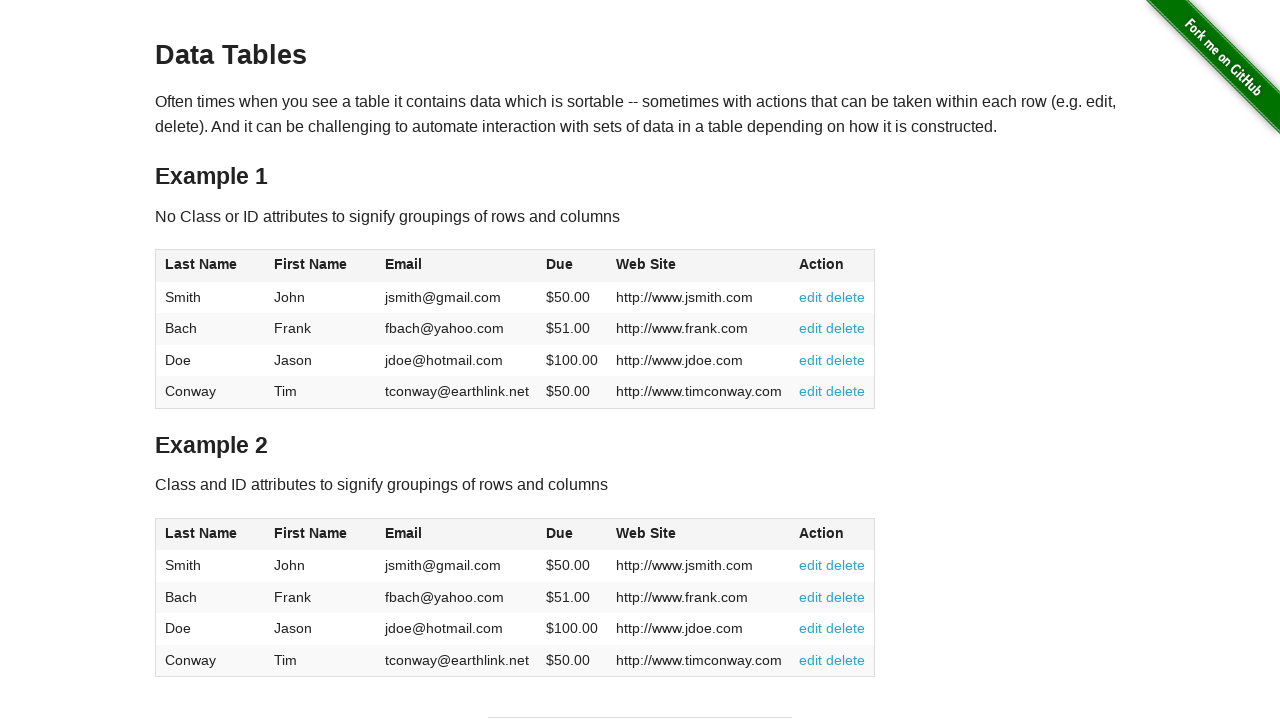

Clicked the Due column header to initiate sorting at (560, 533) on #table2 thead .dues
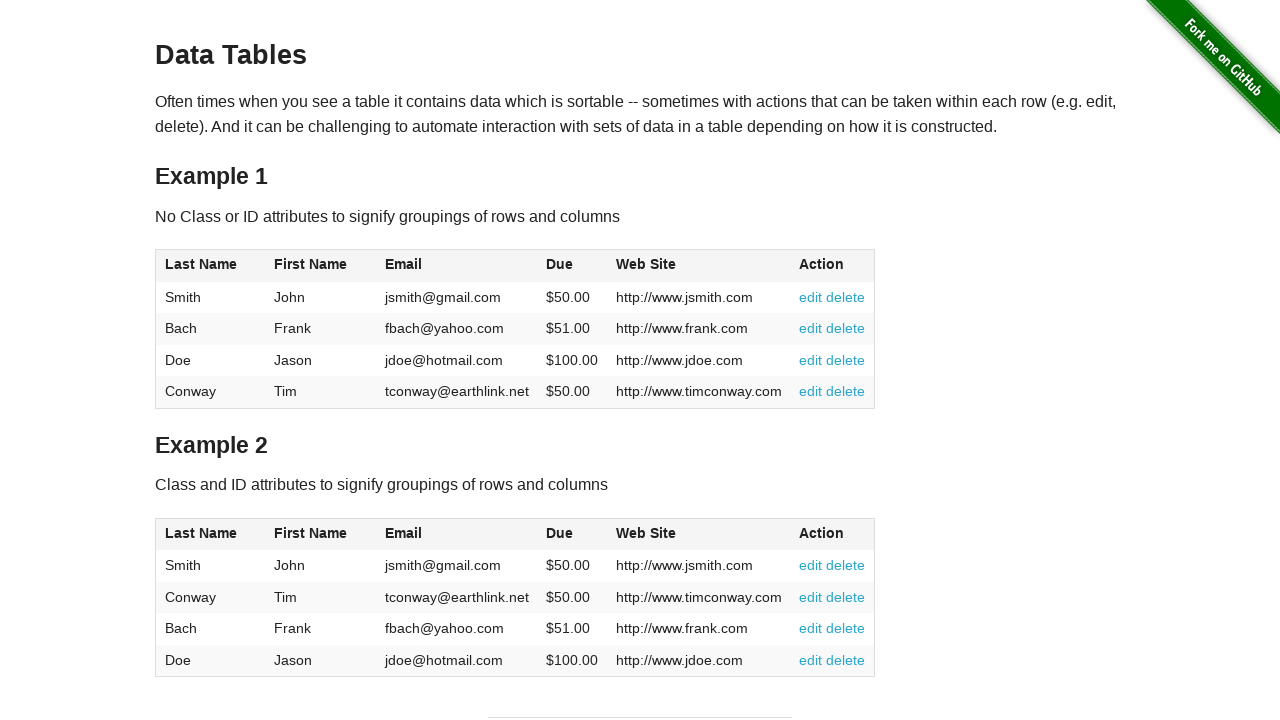

Table data loaded after sorting
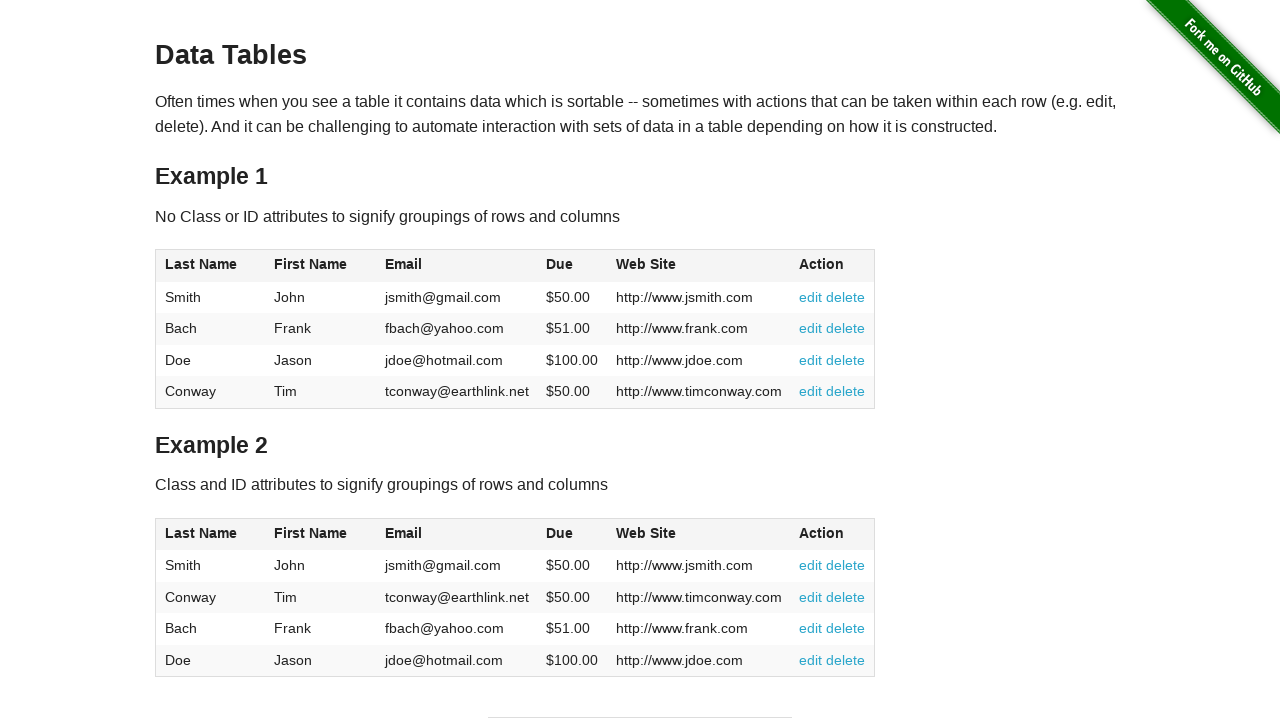

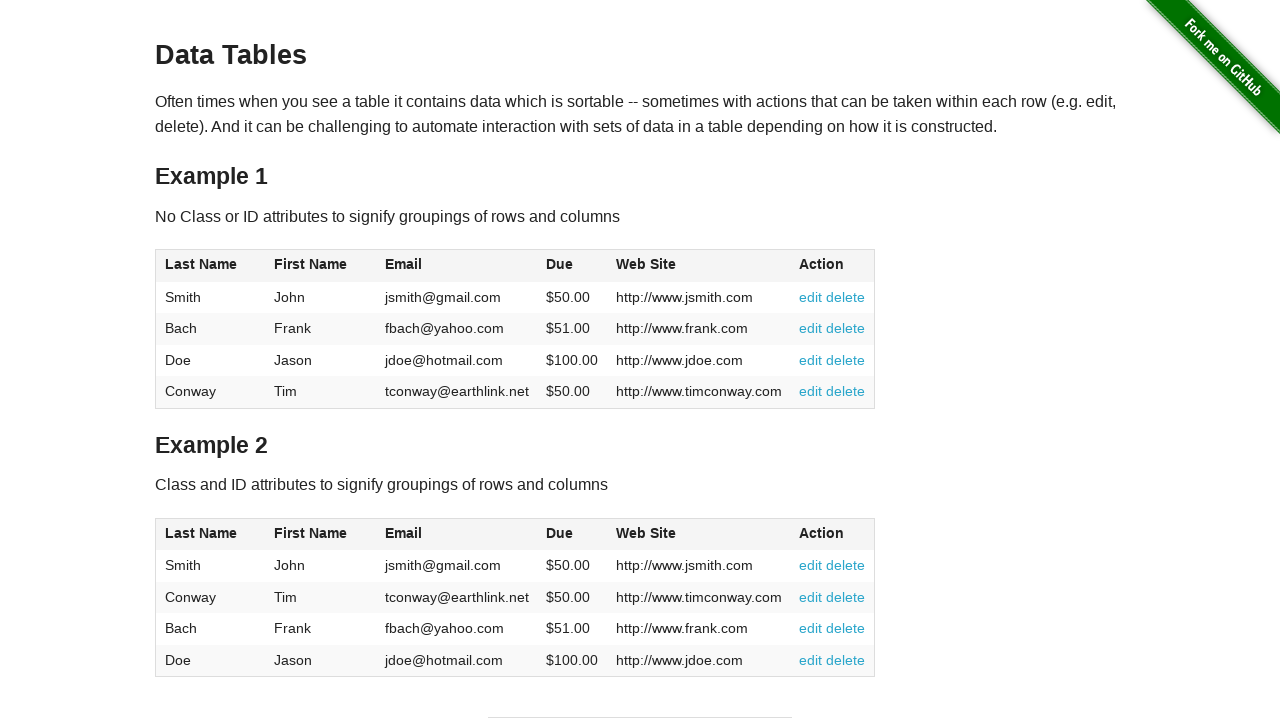